Tests unmarking a completed todo item by unchecking its checkbox

Starting URL: https://demo.playwright.dev/todomvc

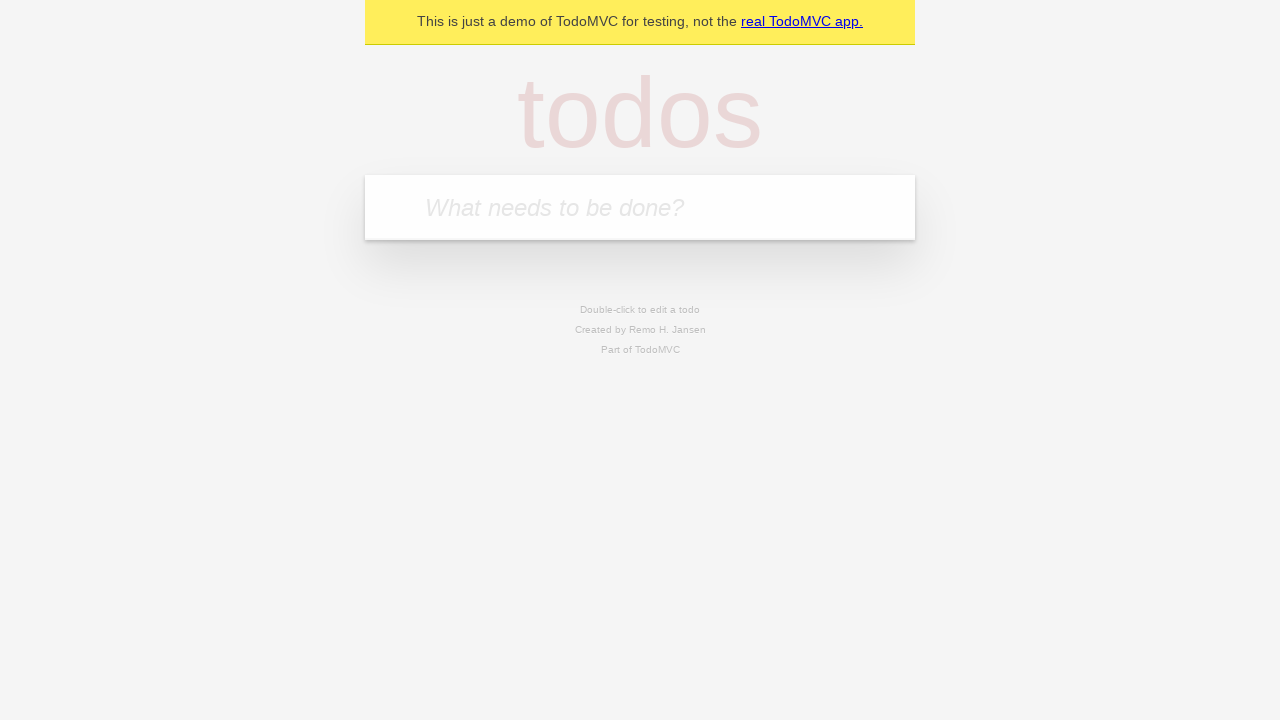

Located the 'What needs to be done?' input field
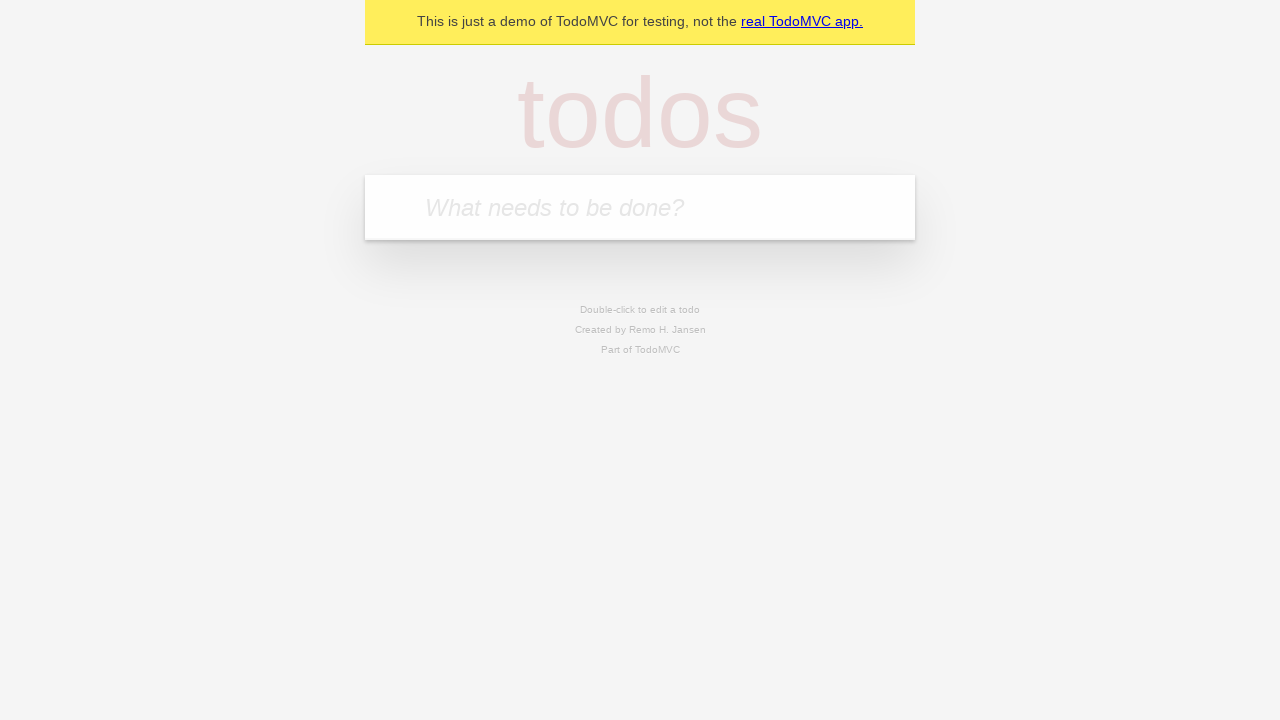

Filled first todo with 'buy some cheese' on internal:attr=[placeholder="What needs to be done?"i]
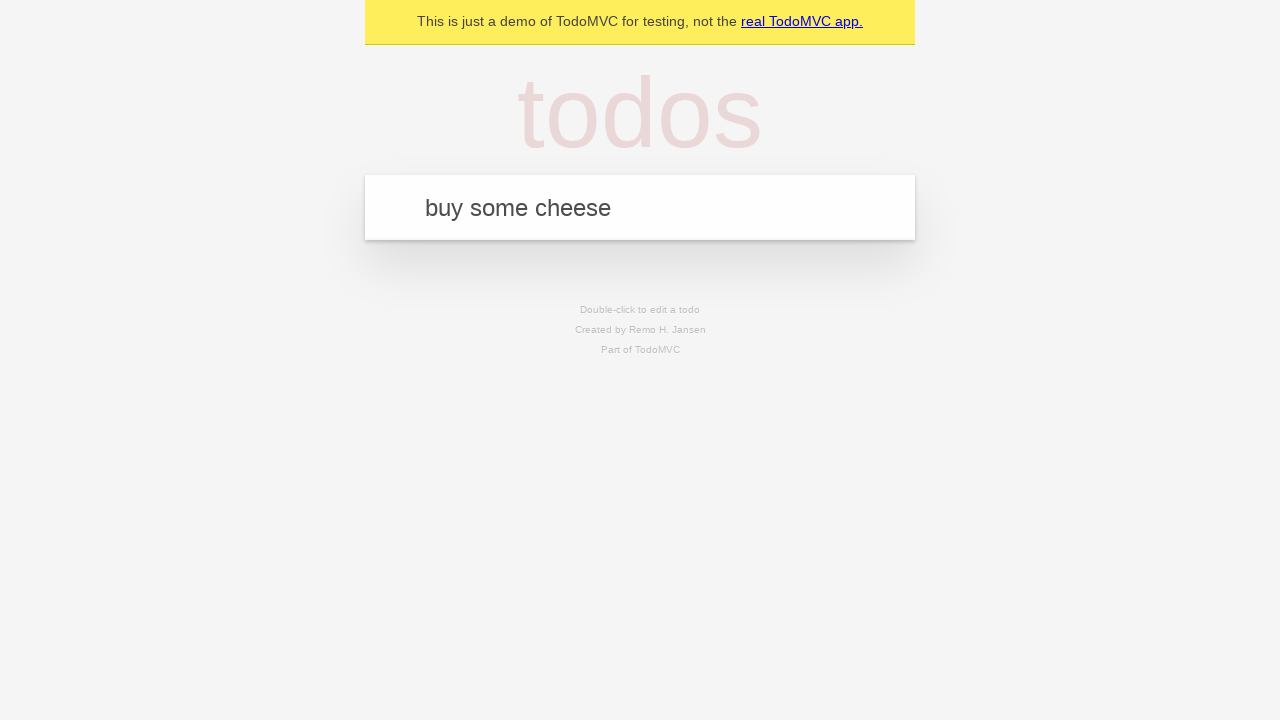

Pressed Enter to create first todo item on internal:attr=[placeholder="What needs to be done?"i]
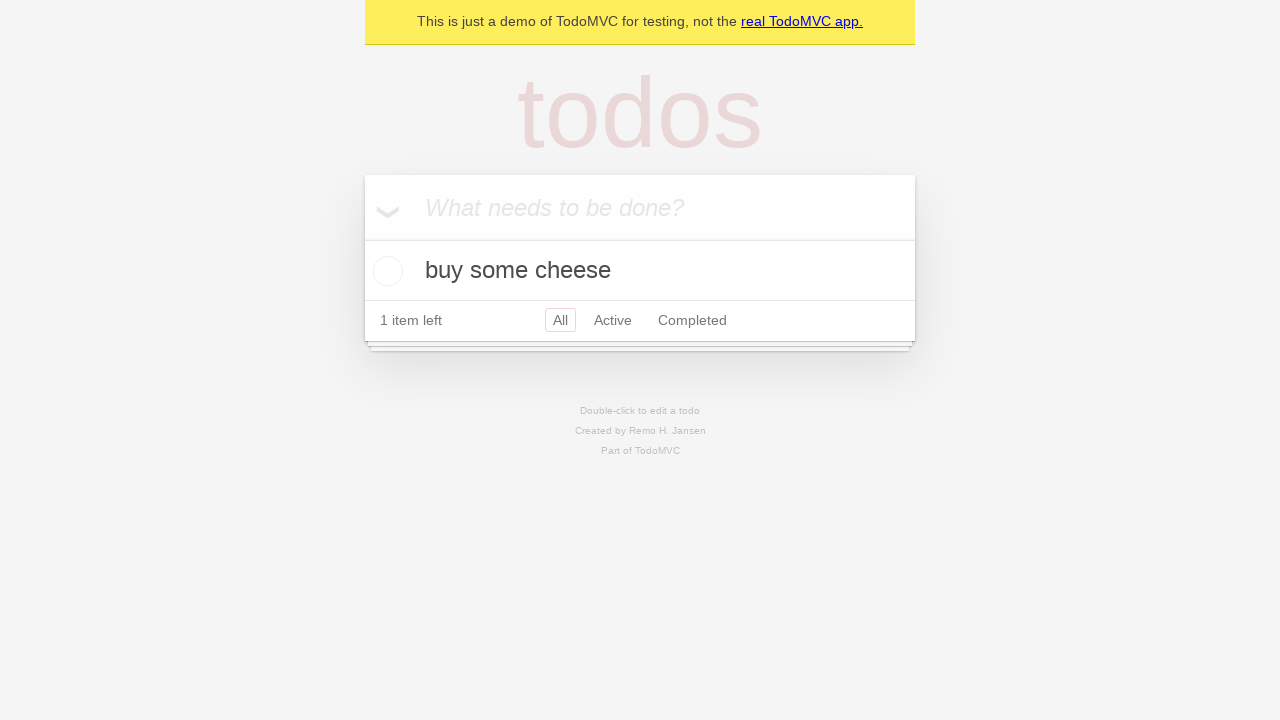

Filled second todo with 'feed the cat' on internal:attr=[placeholder="What needs to be done?"i]
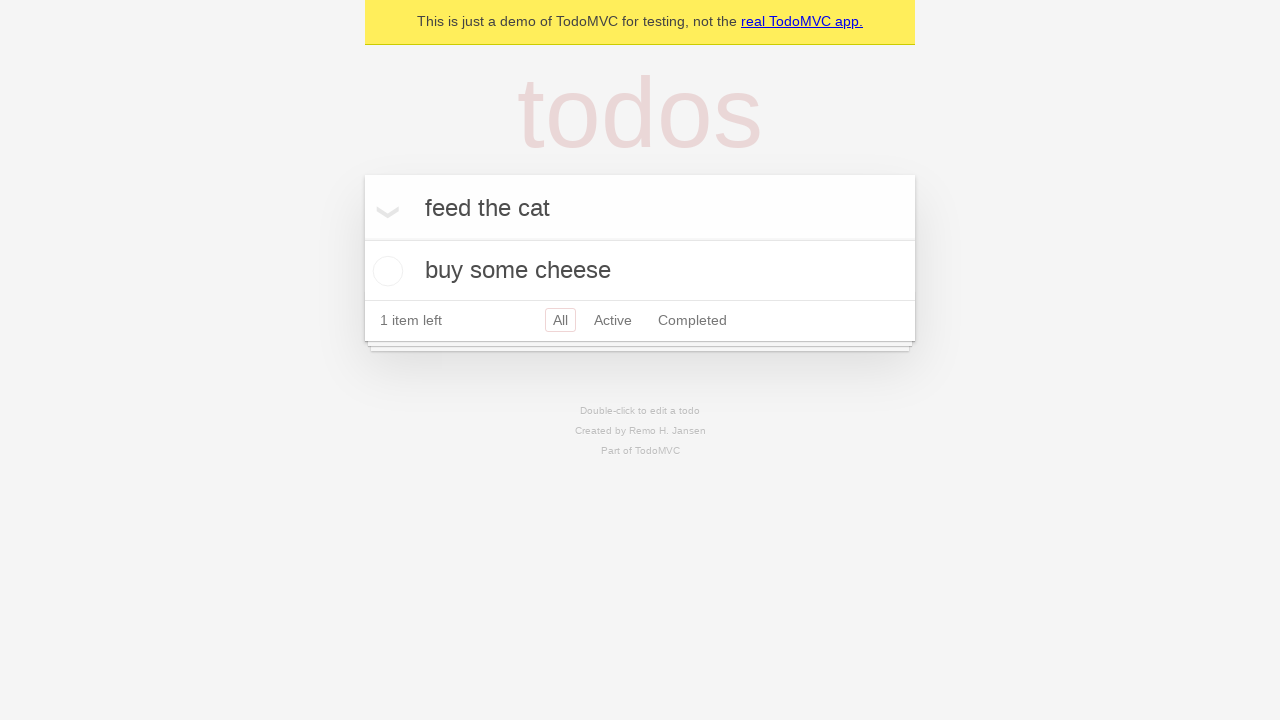

Pressed Enter to create second todo item on internal:attr=[placeholder="What needs to be done?"i]
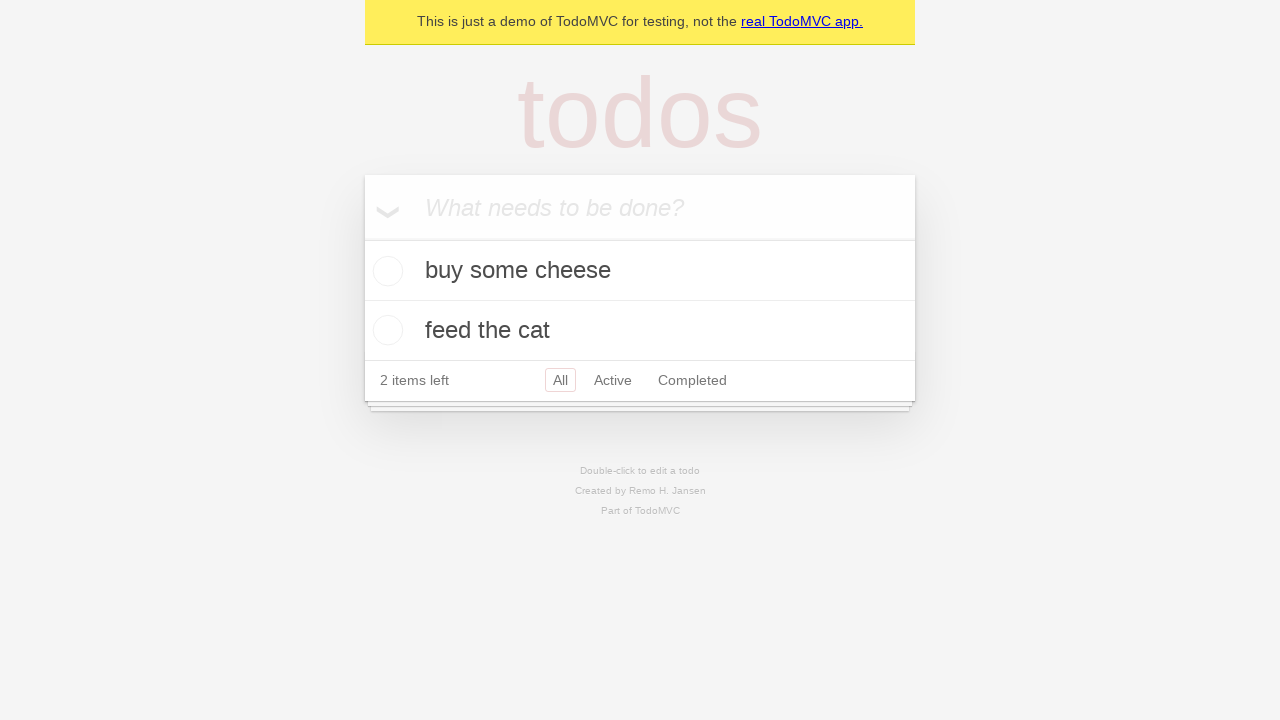

Waited for both todo items to appear in the DOM
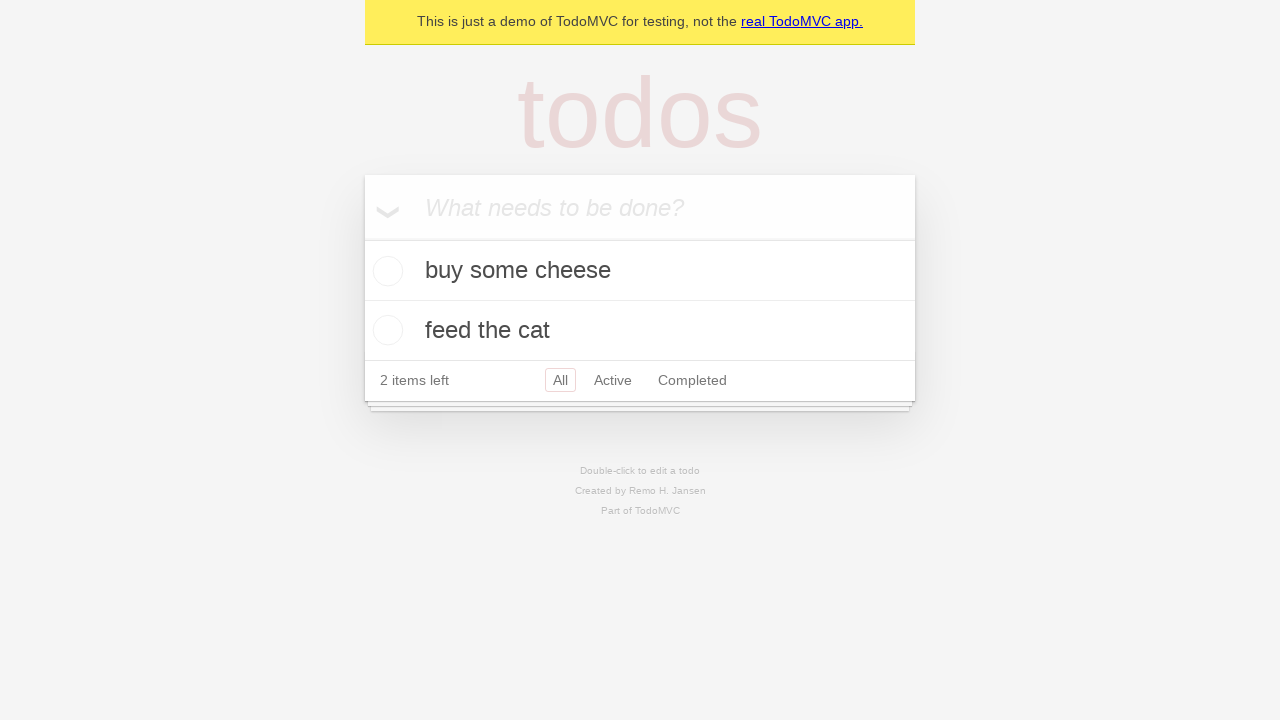

Located the first todo item
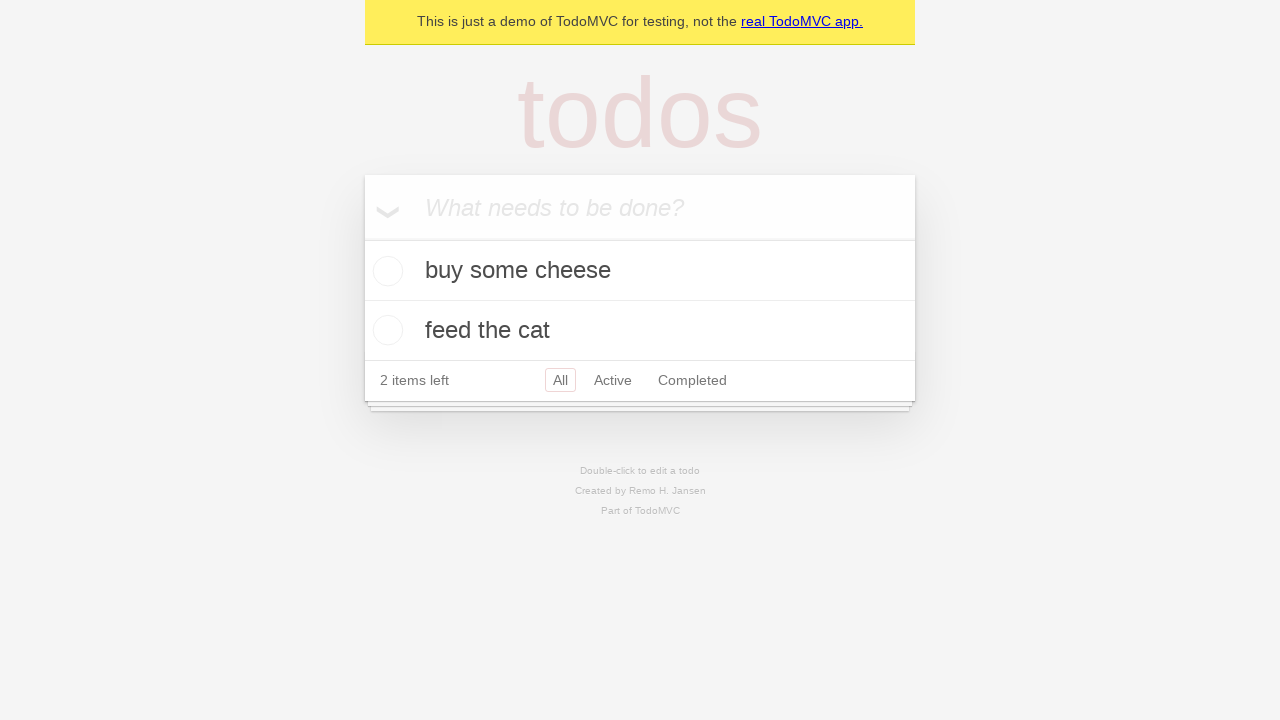

Located the checkbox for the first todo item
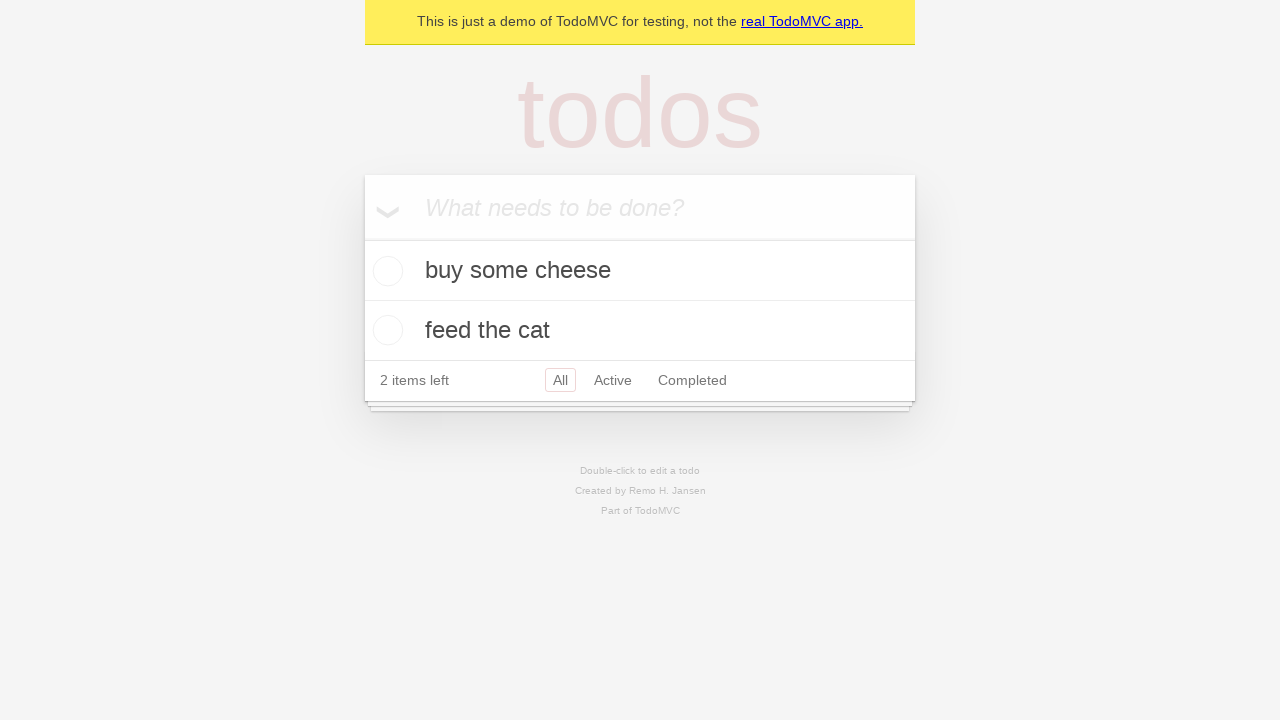

Checked the first todo item to mark it as complete at (385, 271) on internal:testid=[data-testid="todo-item"s] >> nth=0 >> internal:role=checkbox
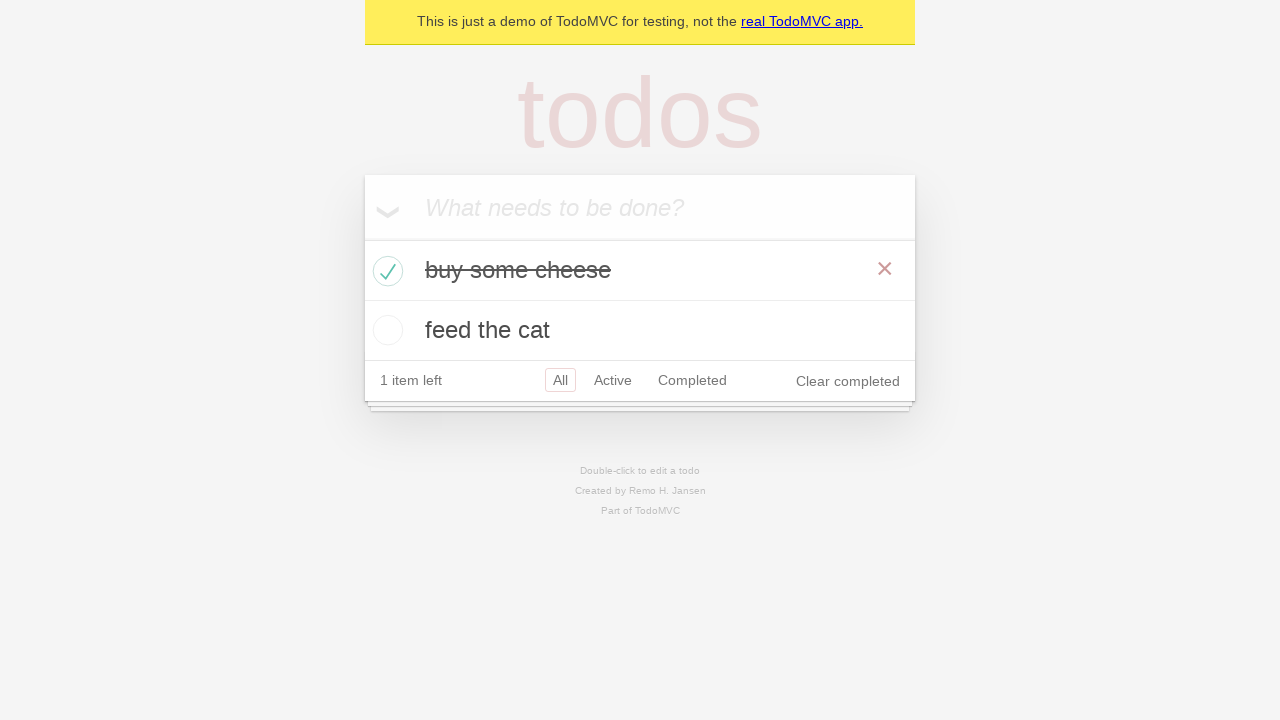

Unchecked the first todo item to mark it as incomplete at (385, 271) on internal:testid=[data-testid="todo-item"s] >> nth=0 >> internal:role=checkbox
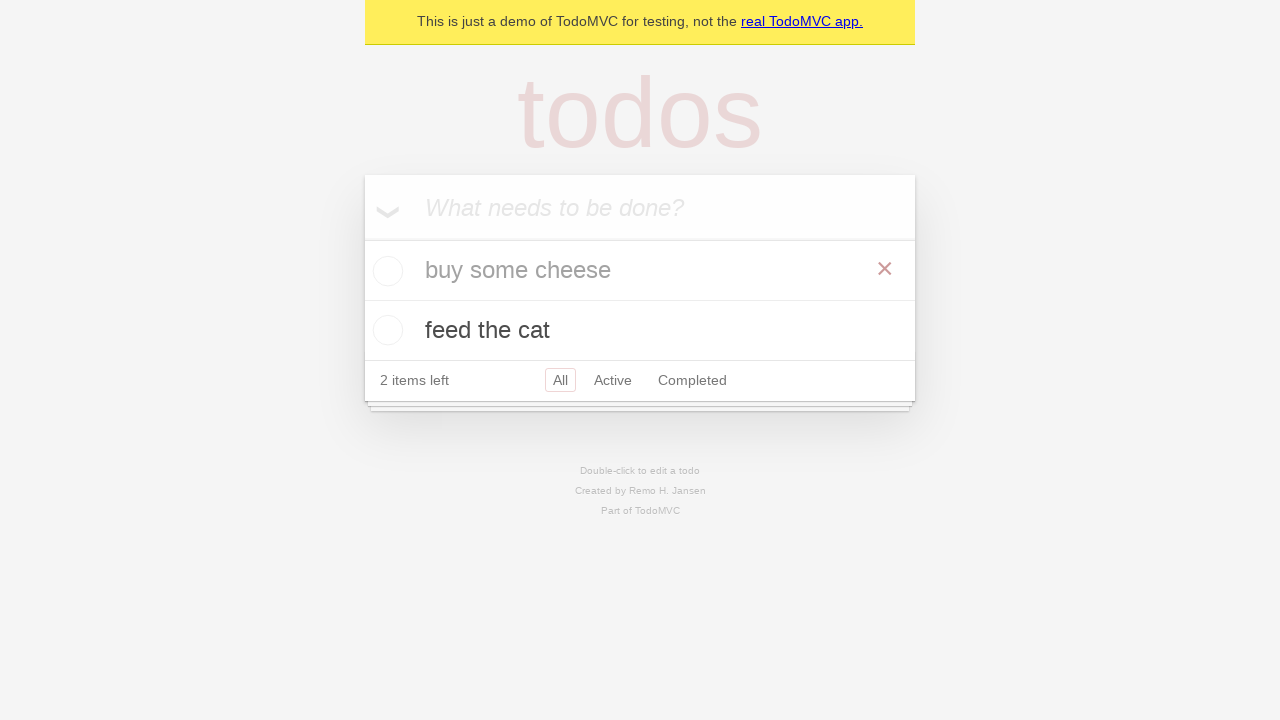

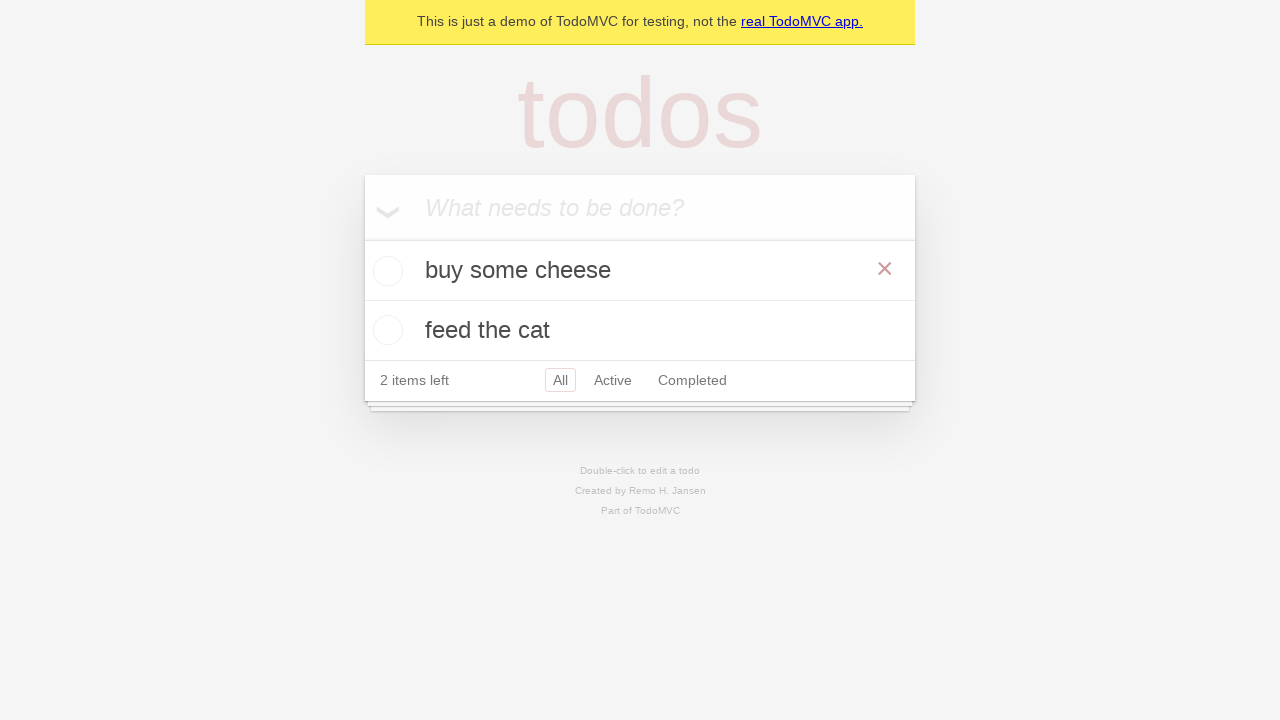